Tests window handling functionality by clicking buttons to open new tabs and windows, then iterating through all opened windows

Starting URL: https://demoqa.com/browser-windows

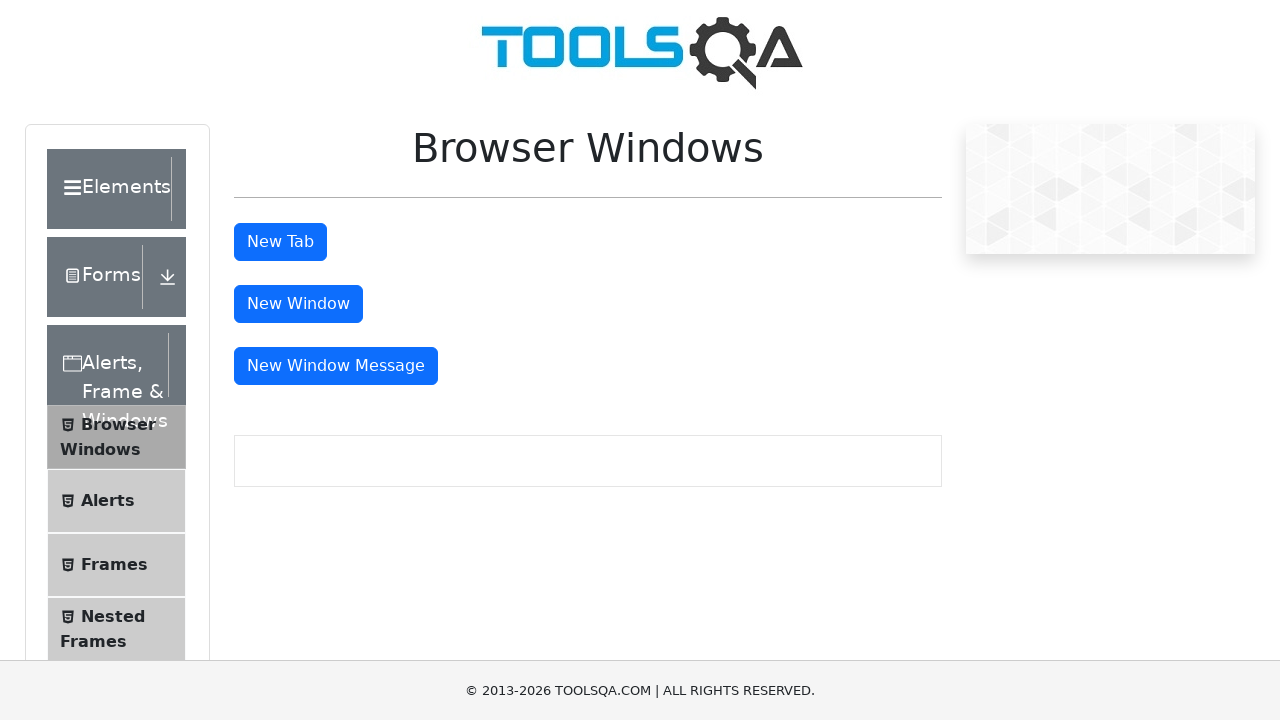

Stored reference to main window/tab
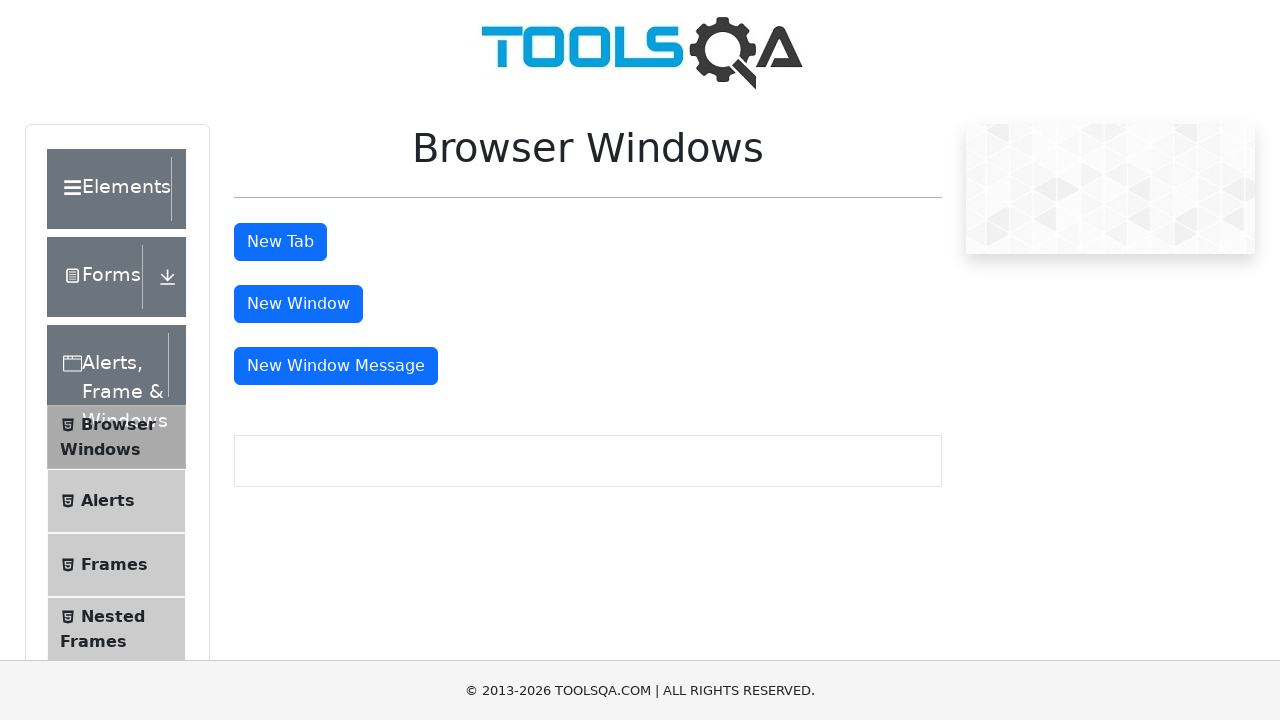

Clicked 'New Tab' button at (280, 242) on button#tabButton
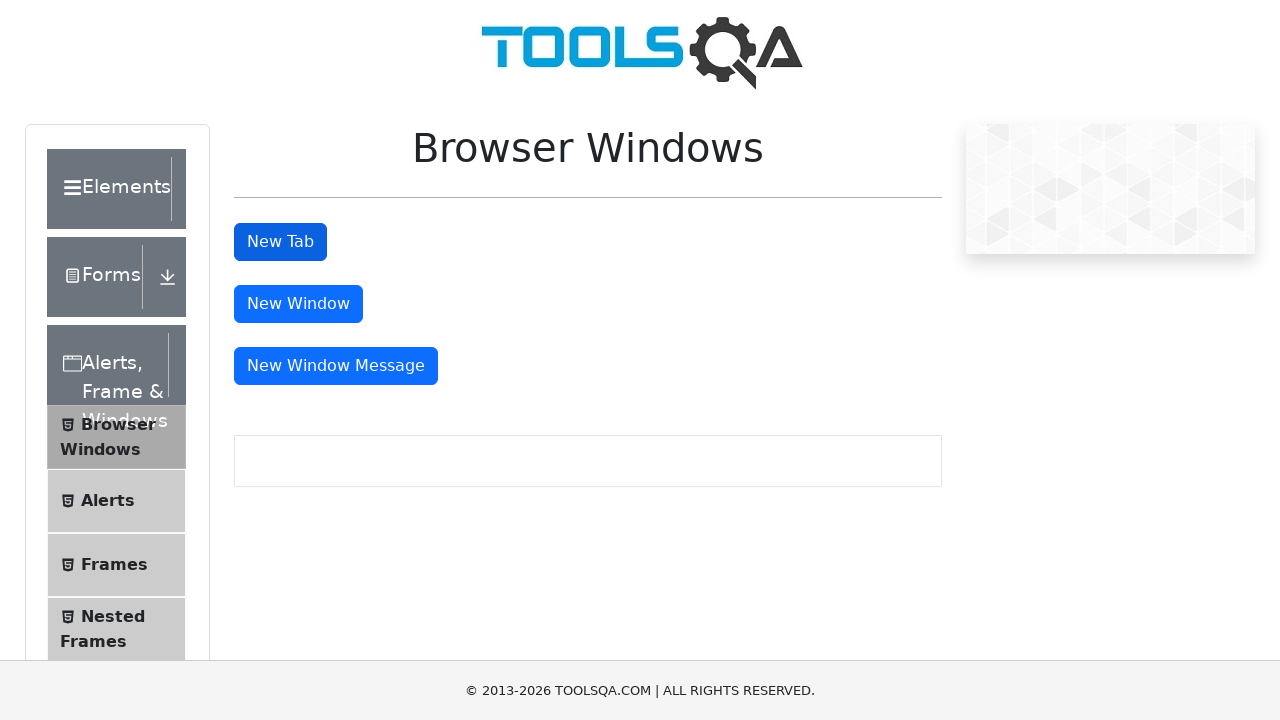

Clicked 'New Window' button at (298, 304) on xpath=//button[@id='windowButton']
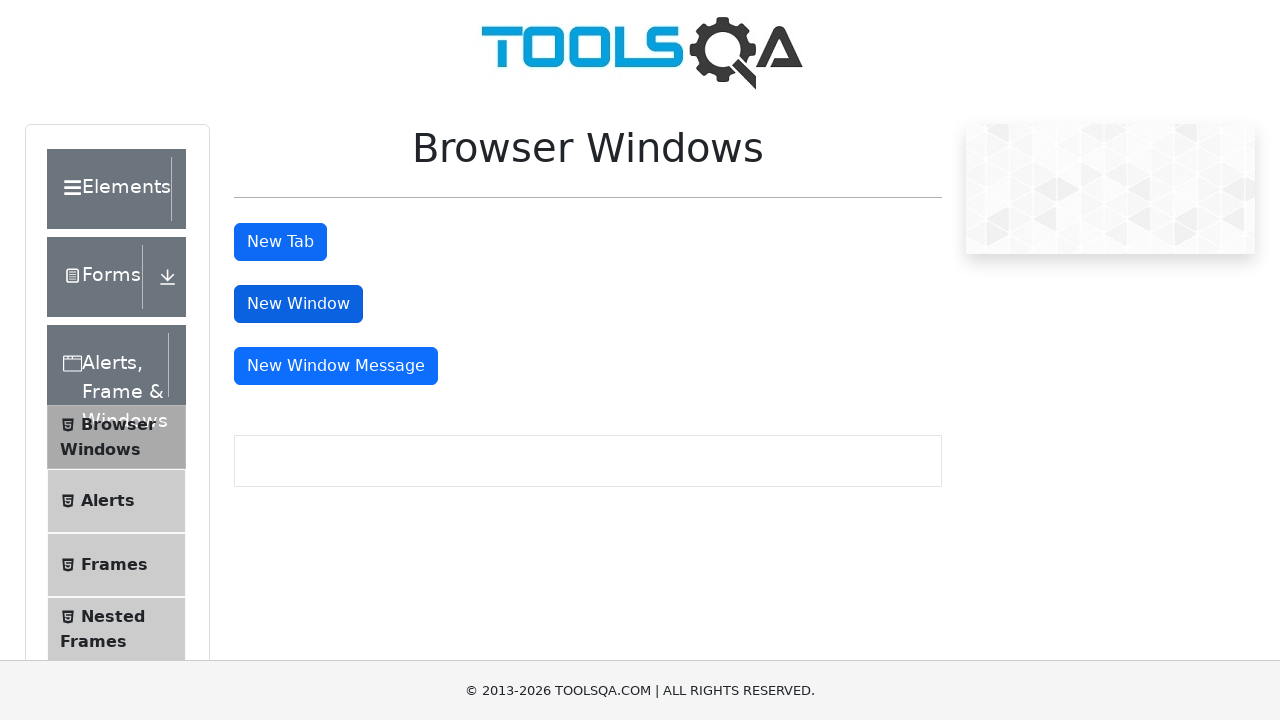

Clicked 'New Window Message' button at (336, 366) on xpath=//button[.='New Window Message']
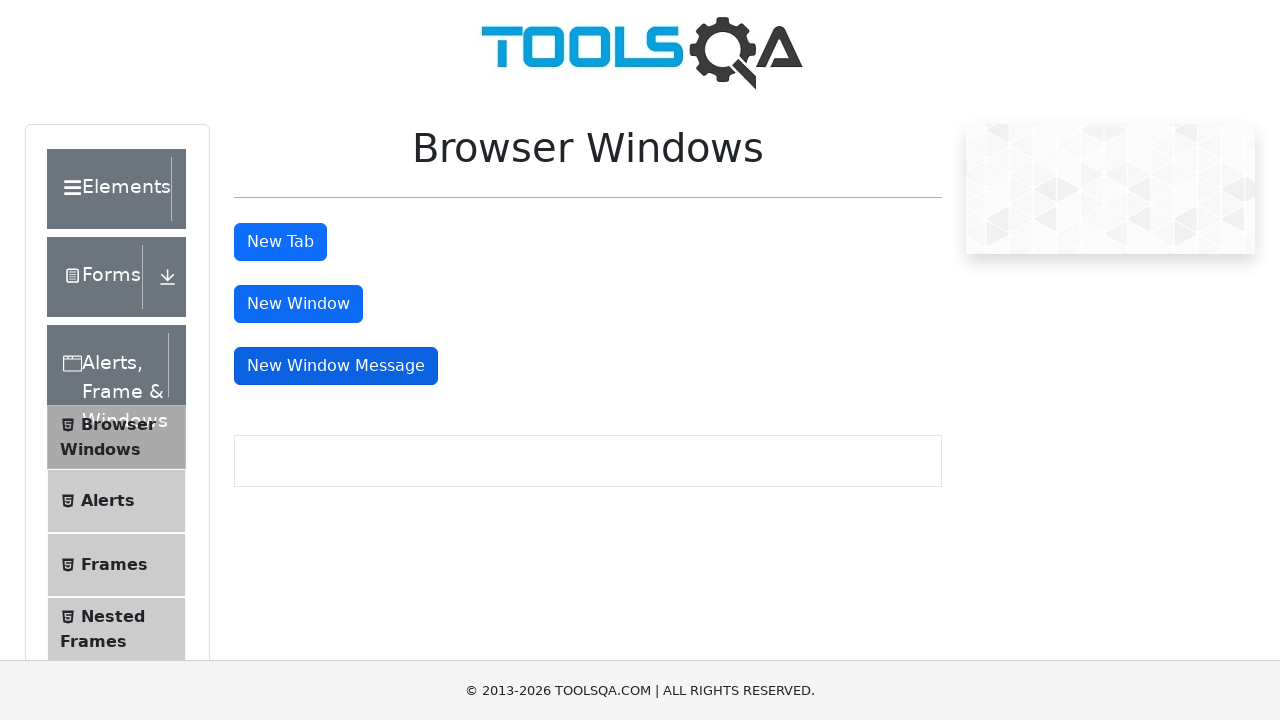

Waited 1000ms for new windows/tabs to open
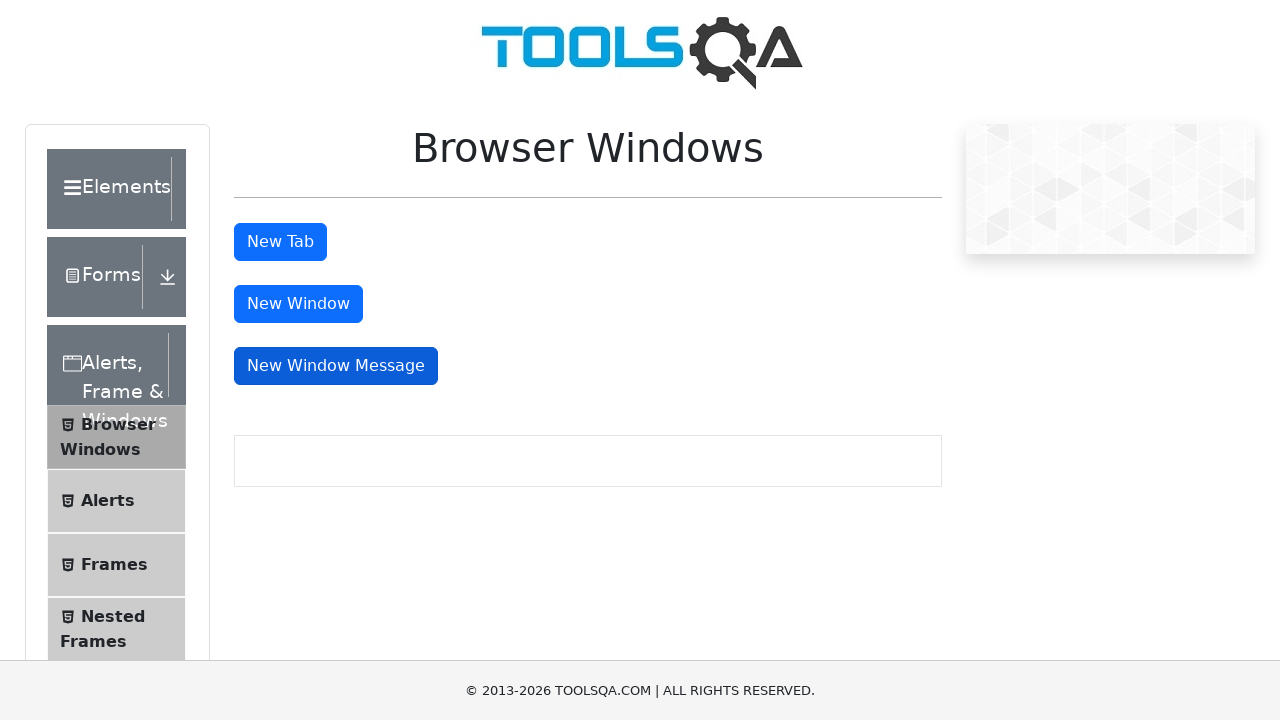

Retrieved all pages from context
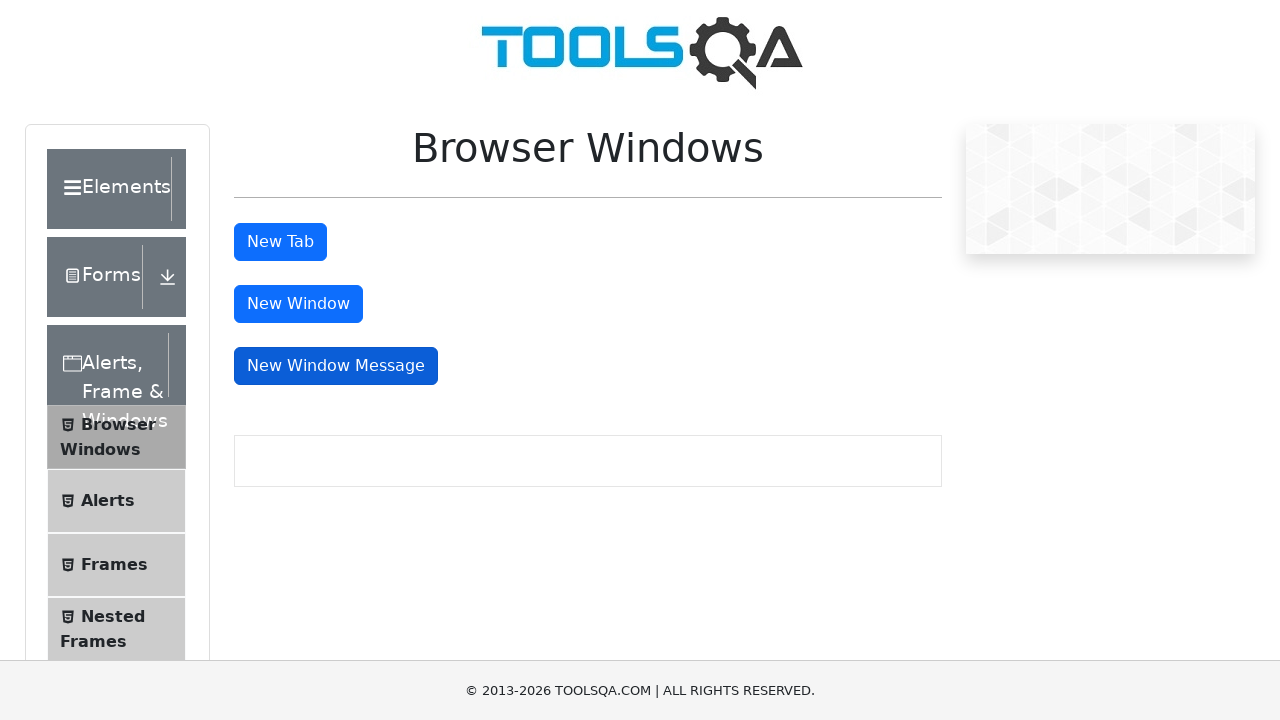

Printed page title 'demosite' and URL 'https://demoqa.com/browser-windows'
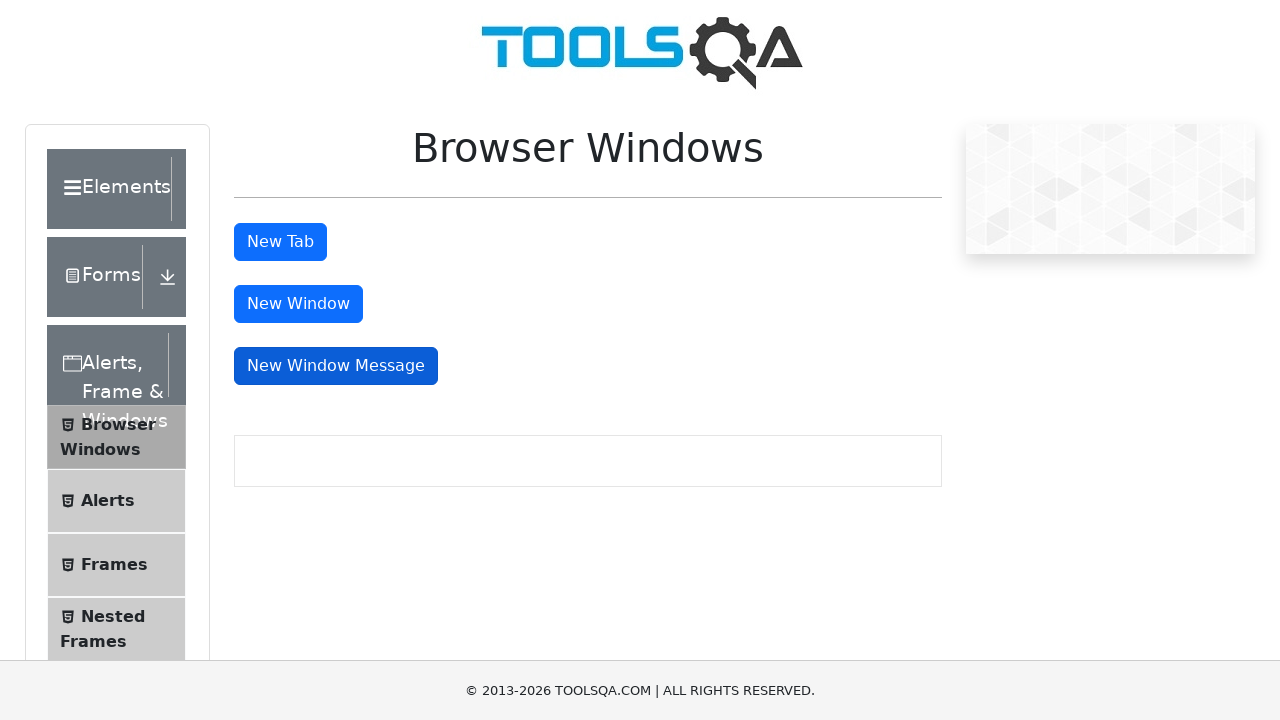

Printed page title '' and URL 'https://demoqa.com/sample'
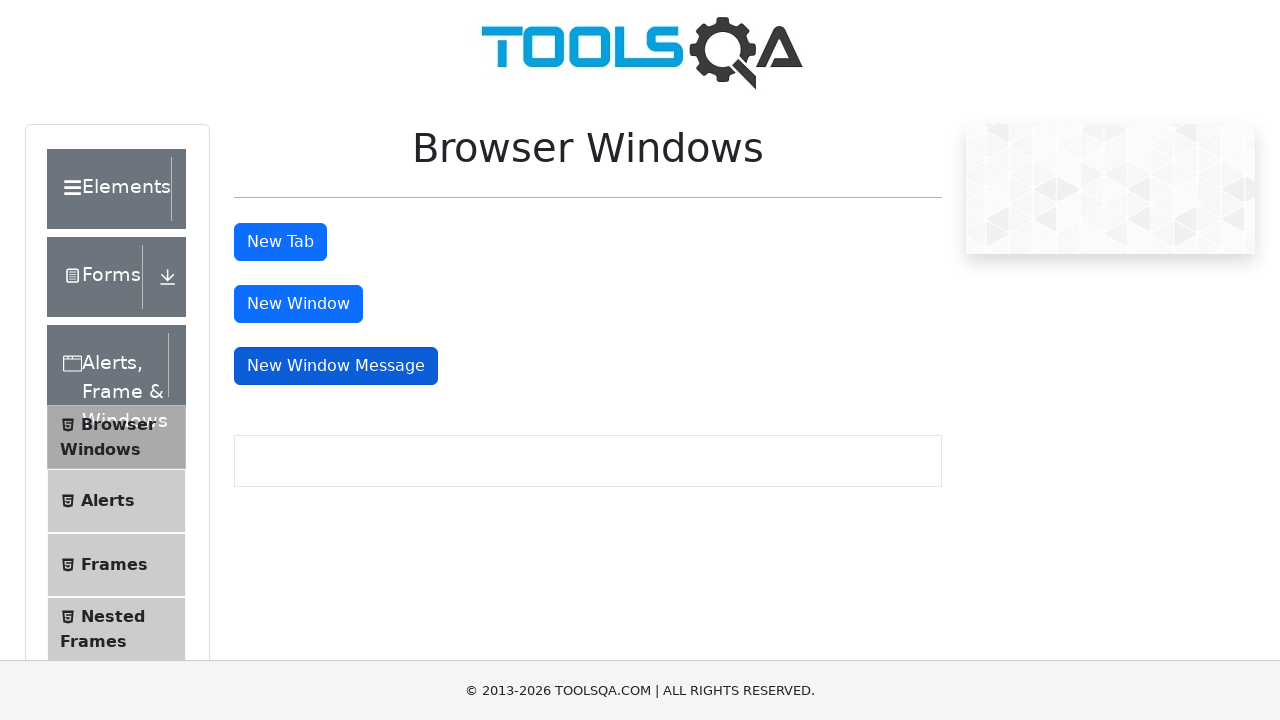

Printed page title '' and URL 'https://demoqa.com/sample'
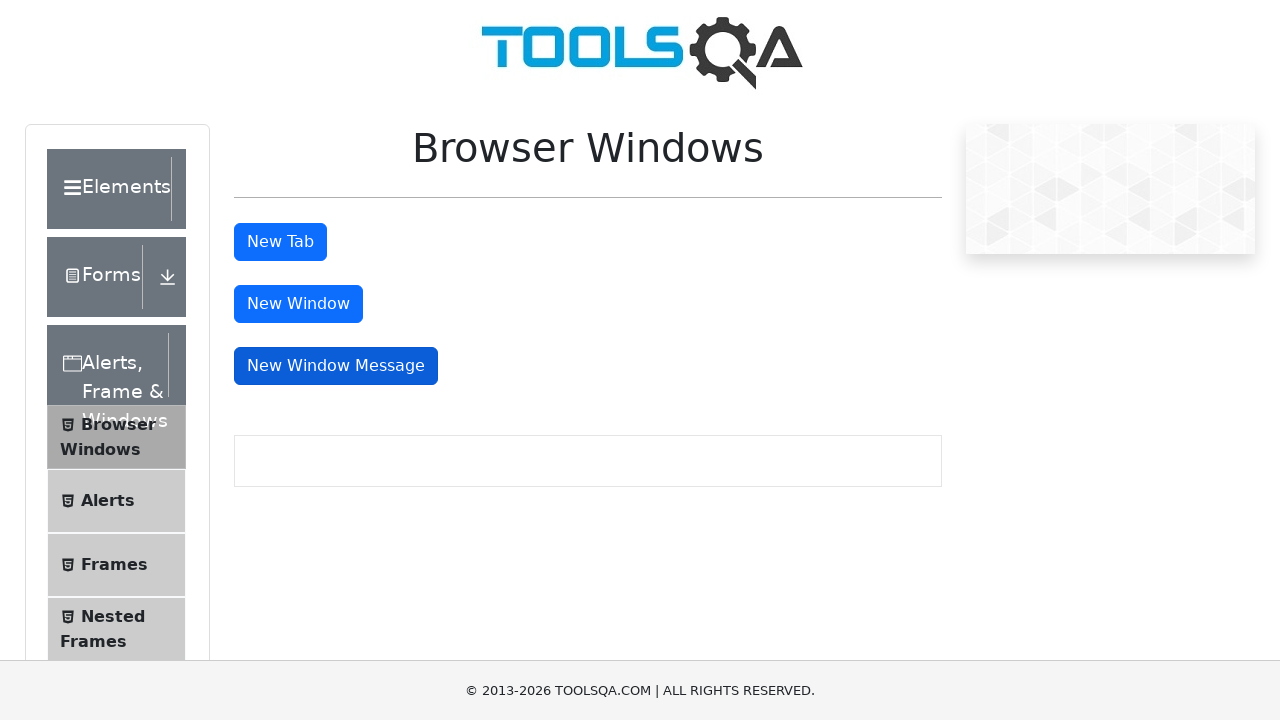

Printed page title '' and URL 'about:blank'
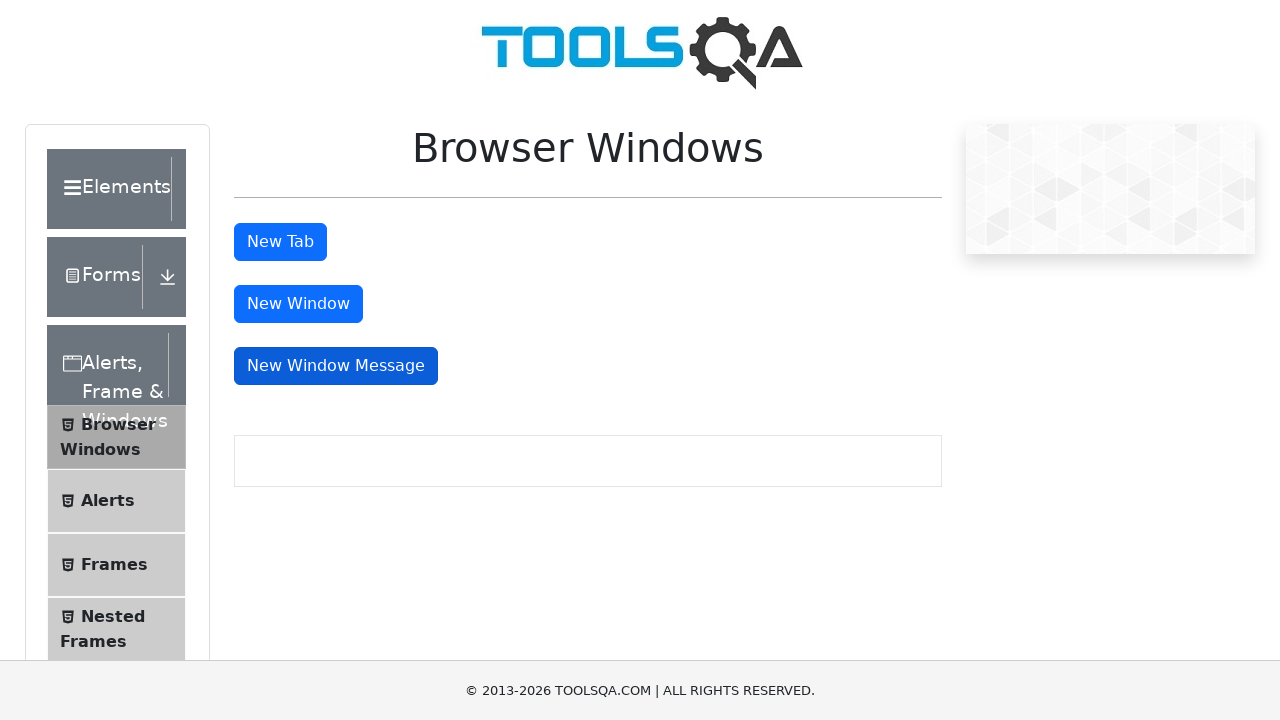

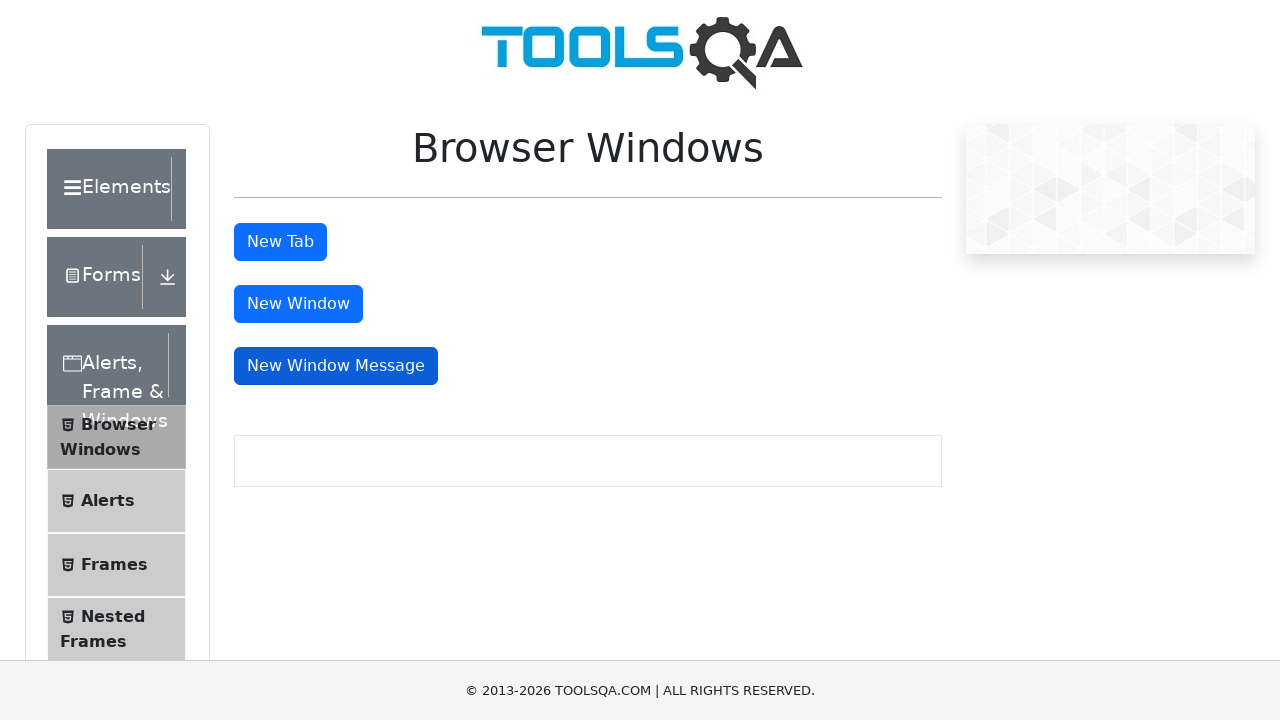